Navigates to an automation practice page and verifies that footer links are present and clickable

Starting URL: https://rahulshettyacademy.com/AutomationPractice/

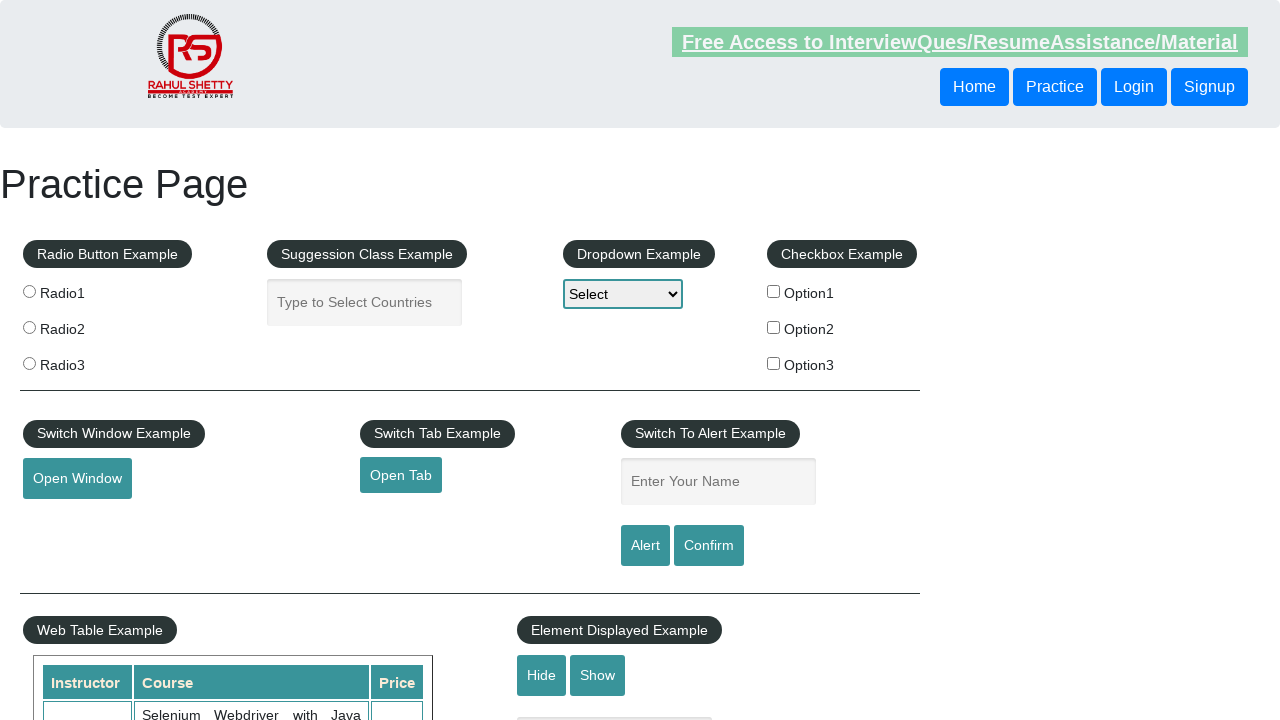

Waited for footer section to load
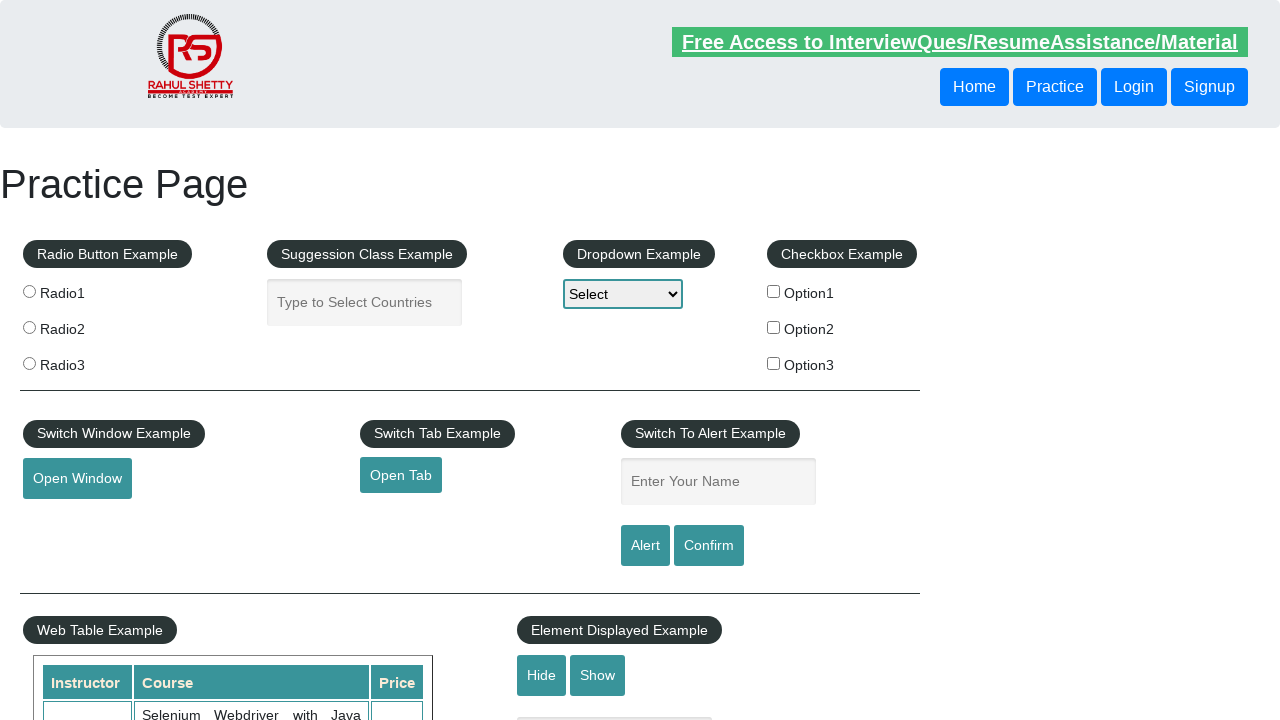

Retrieved all footer links from the page
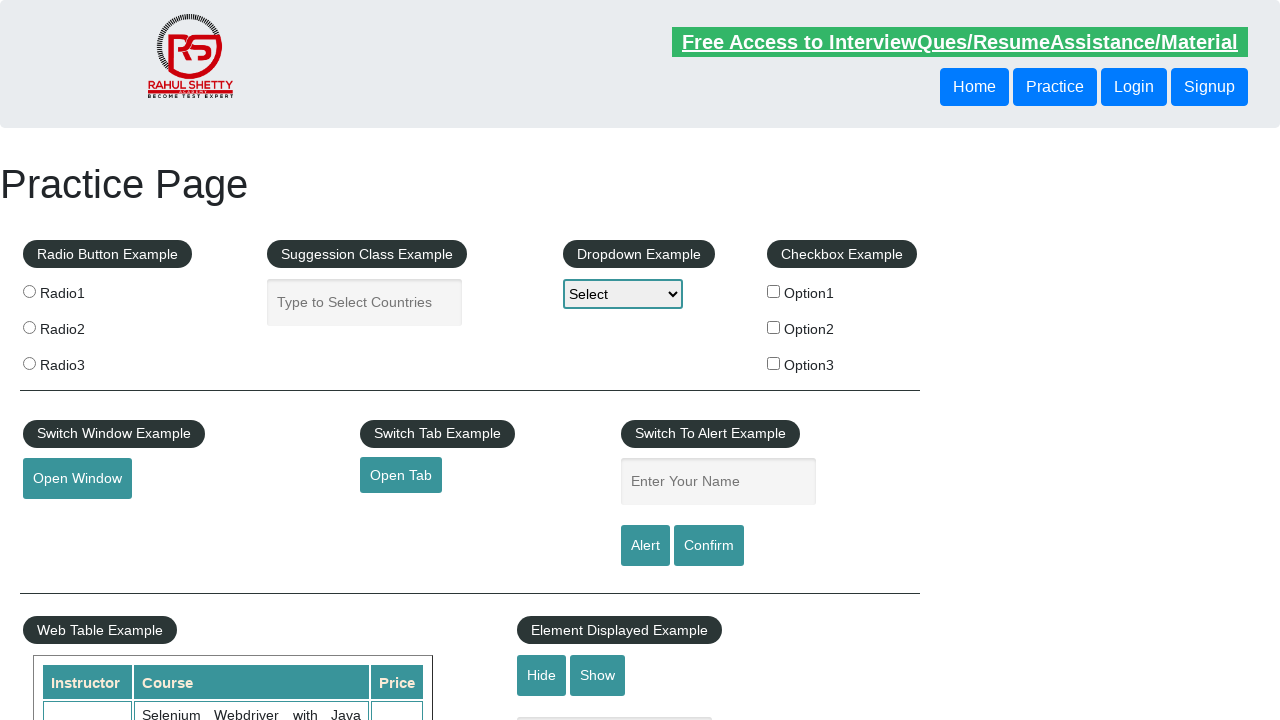

Verified that footer links are present
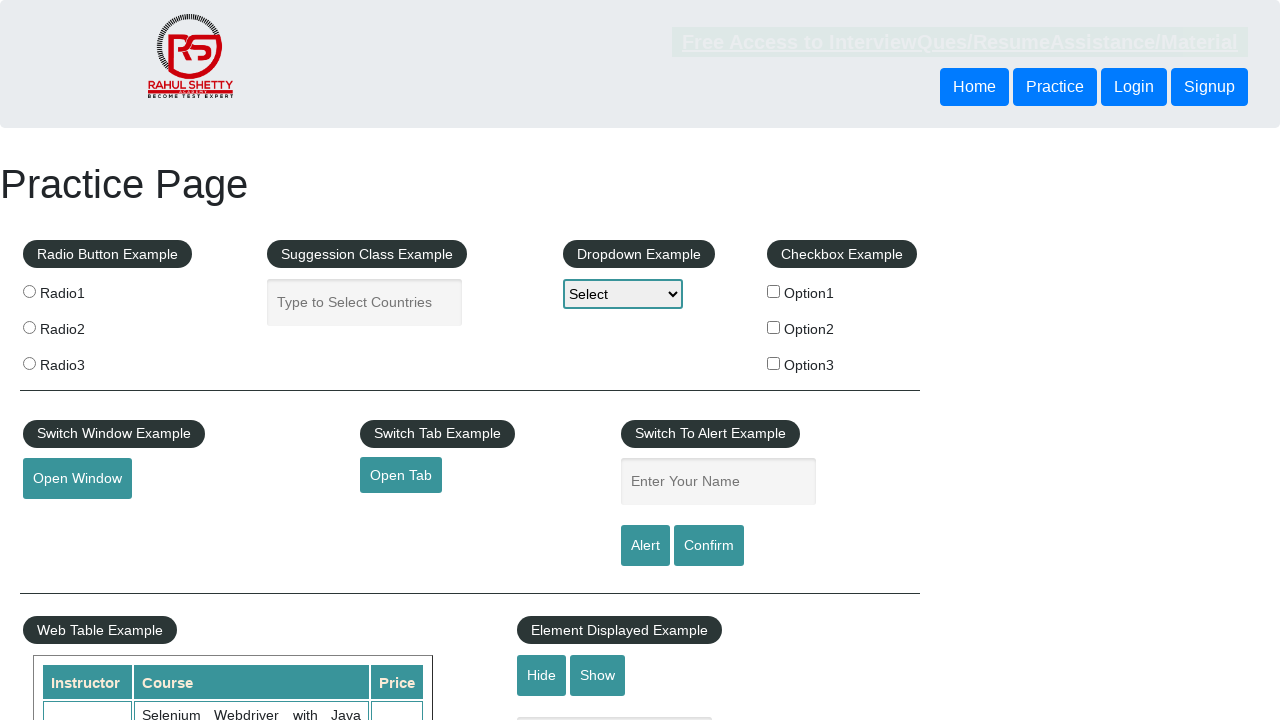

Verified footer link has valid href attribute: #
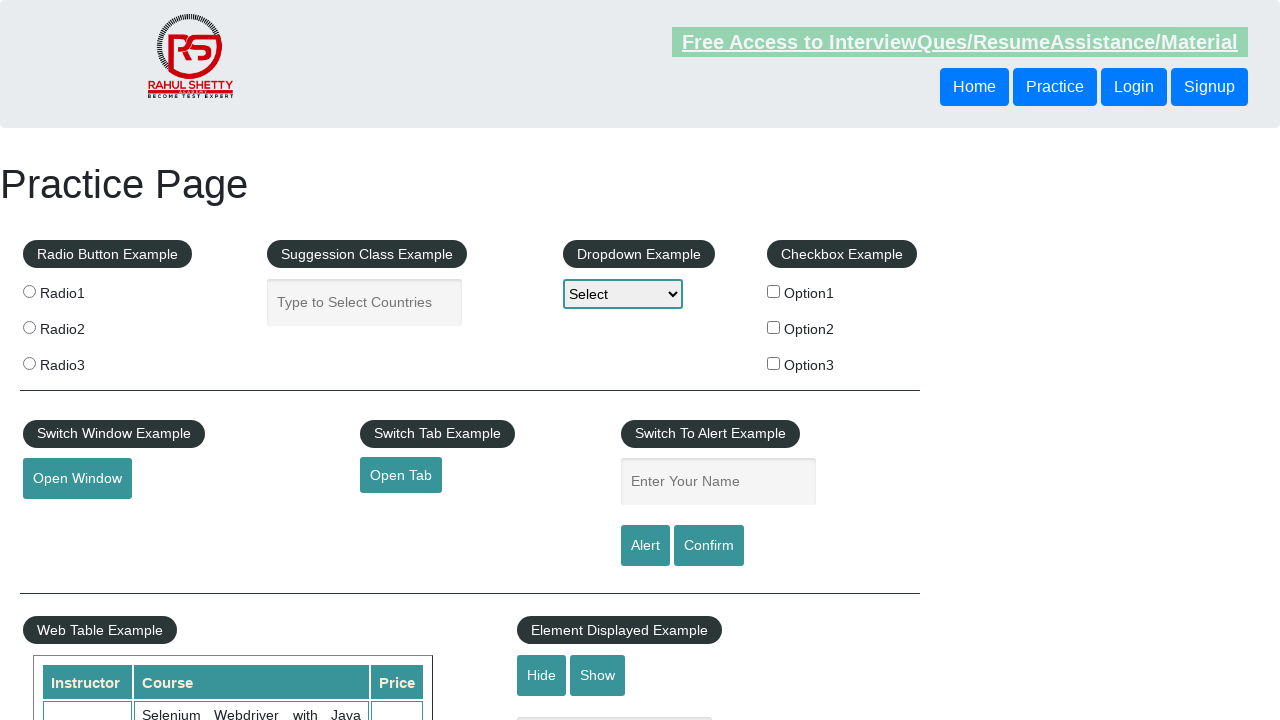

Verified footer link has valid href attribute: http://www.restapitutorial.com/
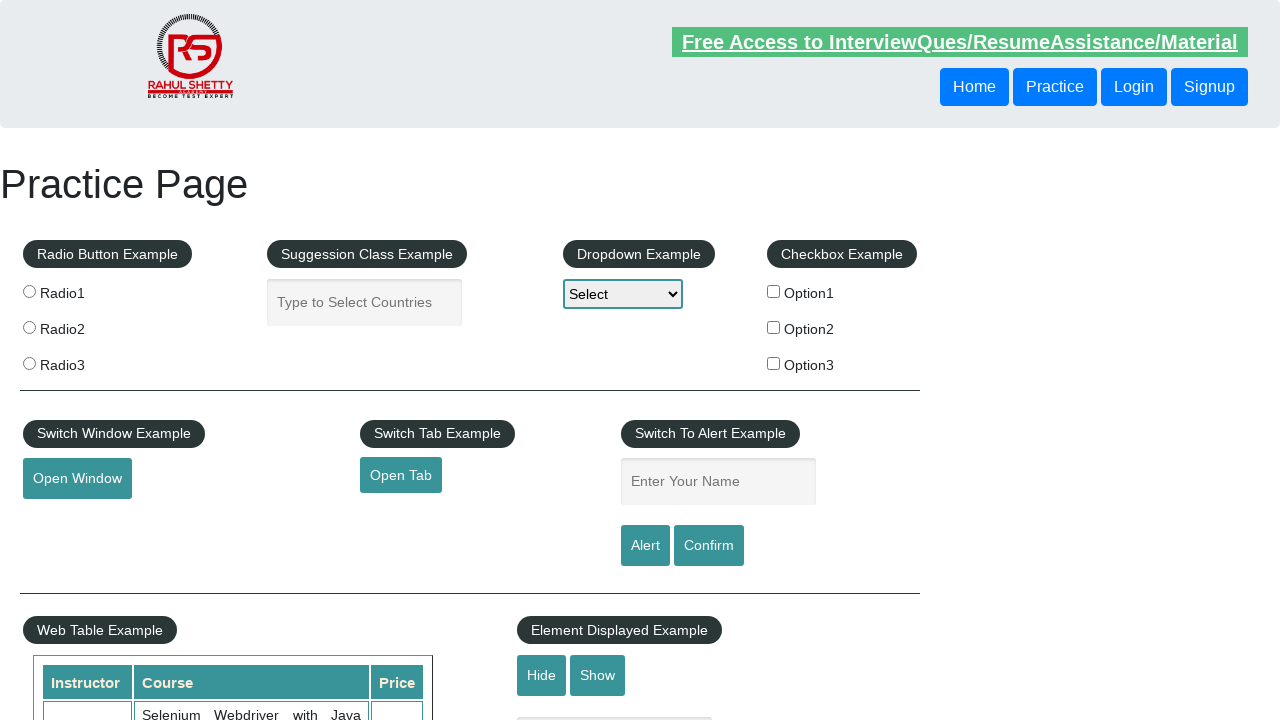

Verified footer link has valid href attribute: https://www.soapui.org/
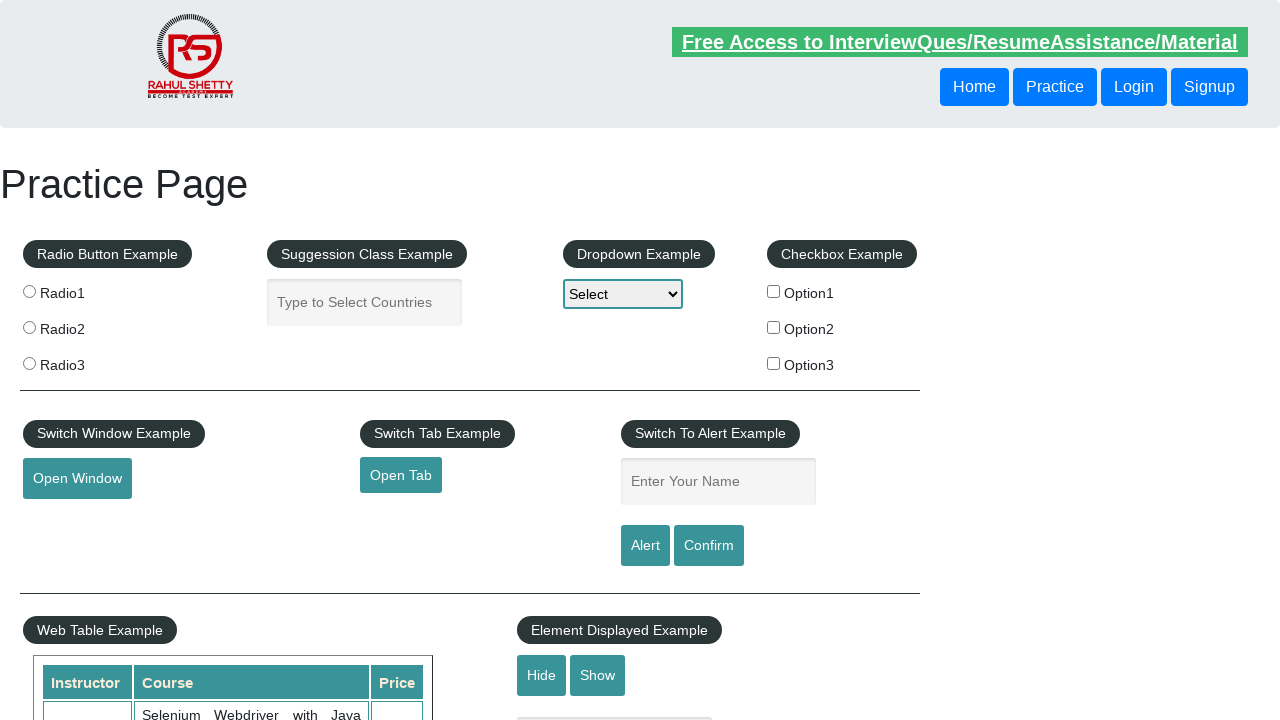

Verified footer link has valid href attribute: https://courses.rahulshettyacademy.com/p/appium-tutorial
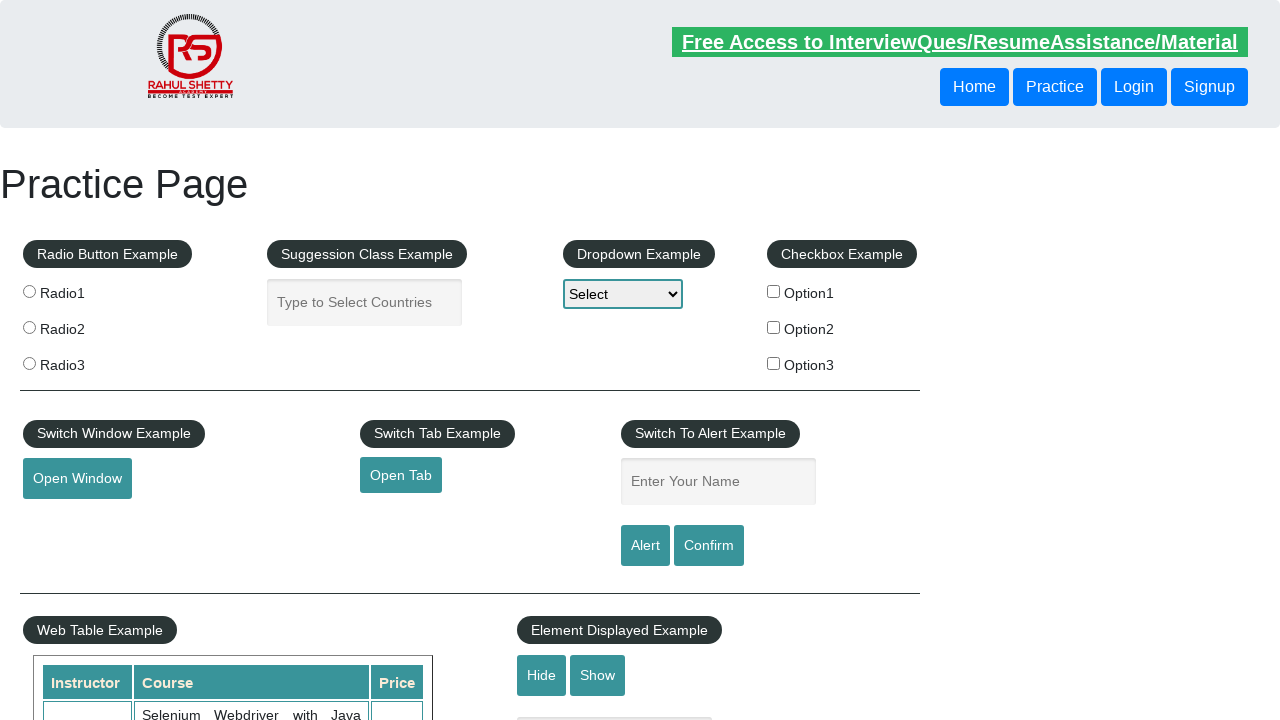

Verified footer link has valid href attribute: https://jmeter.apache.org/
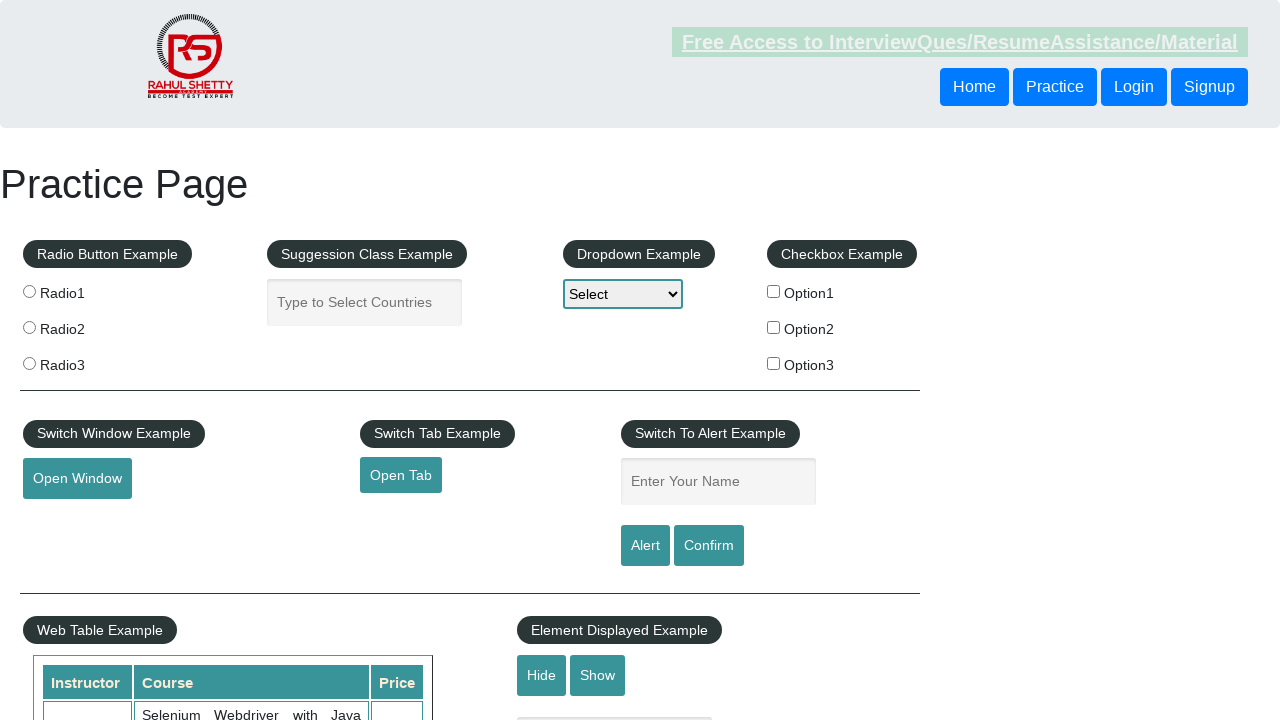

Verified footer link has valid href attribute: #
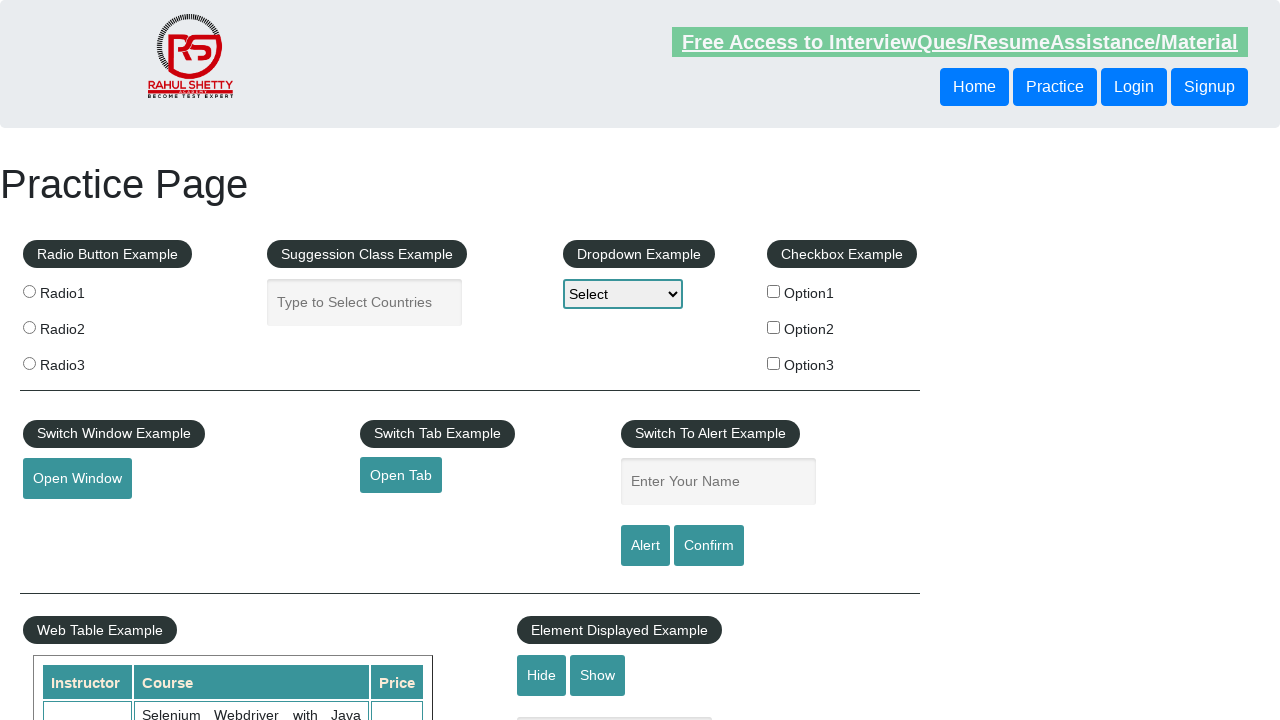

Verified footer link has valid href attribute: https://rahulshettyacademy.com/brokenlink
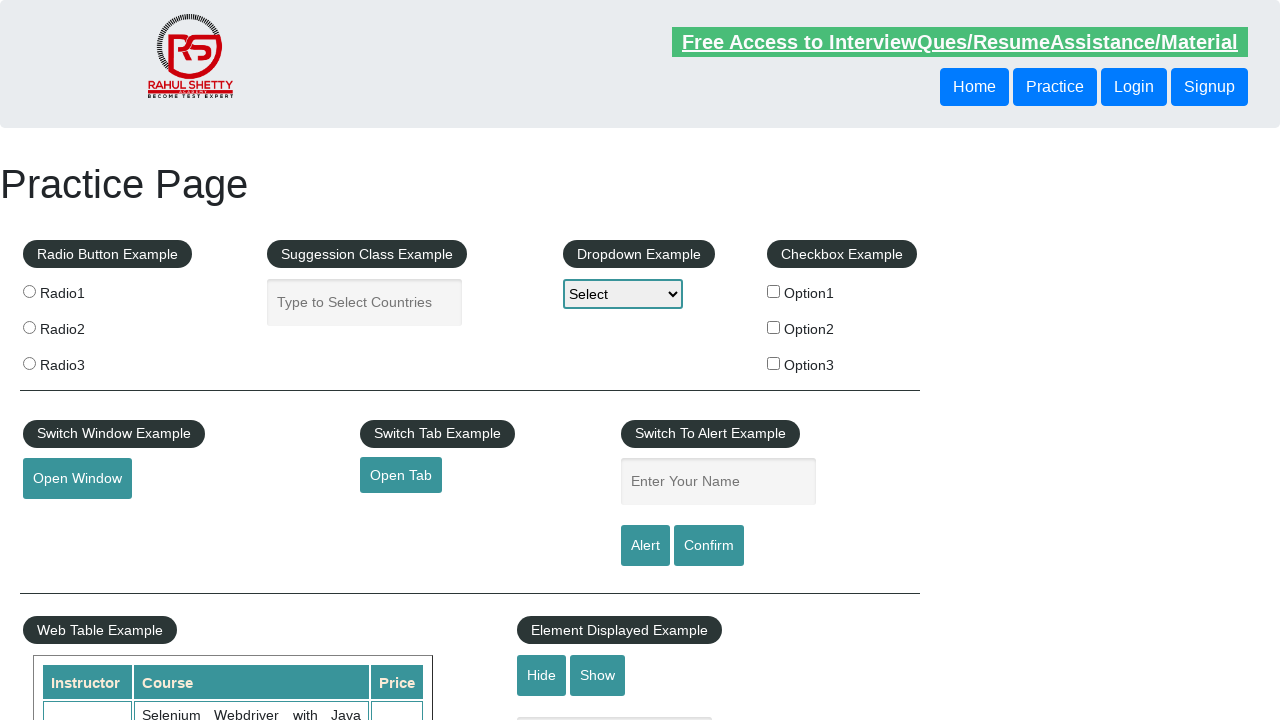

Verified footer link has valid href attribute: #
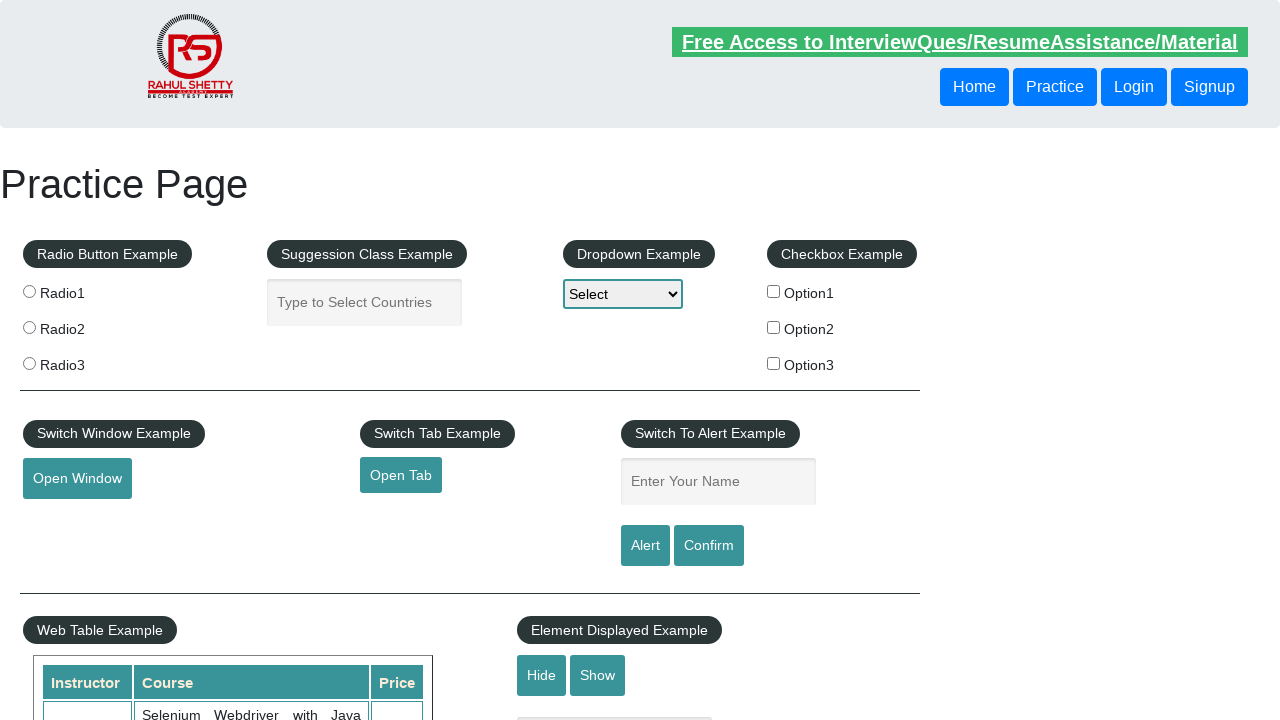

Verified footer link has valid href attribute: #
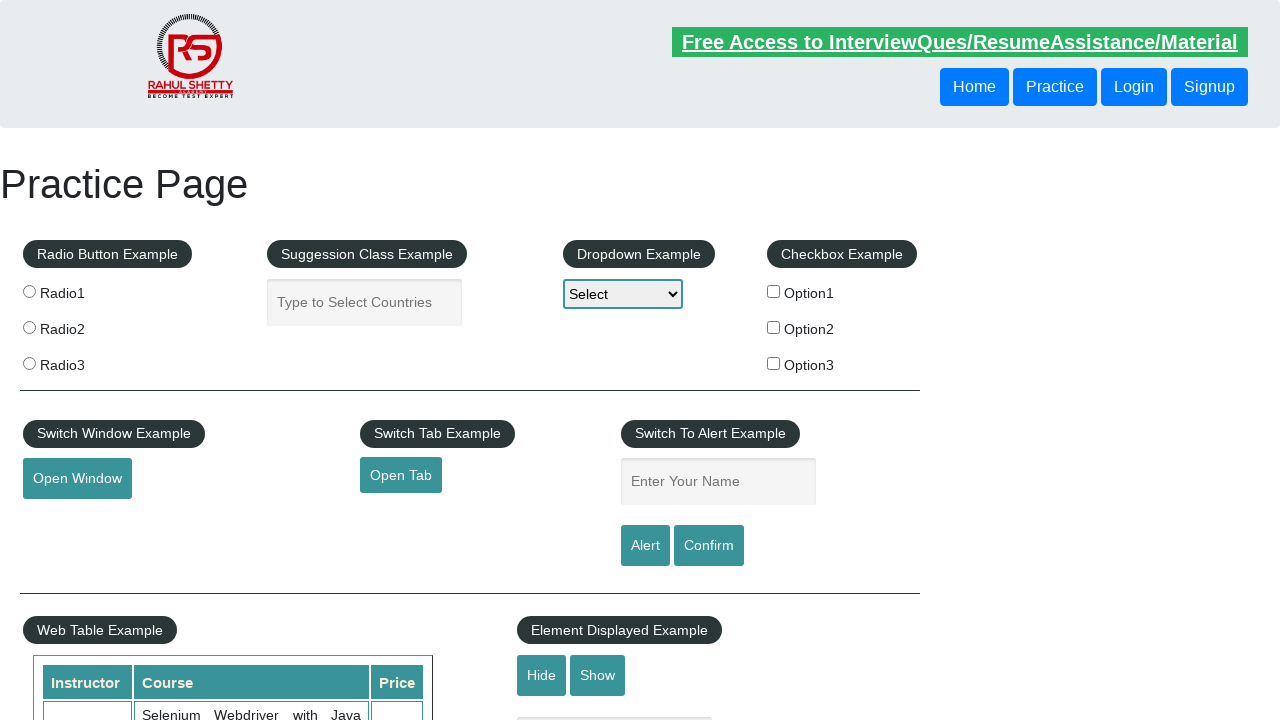

Verified footer link has valid href attribute: #
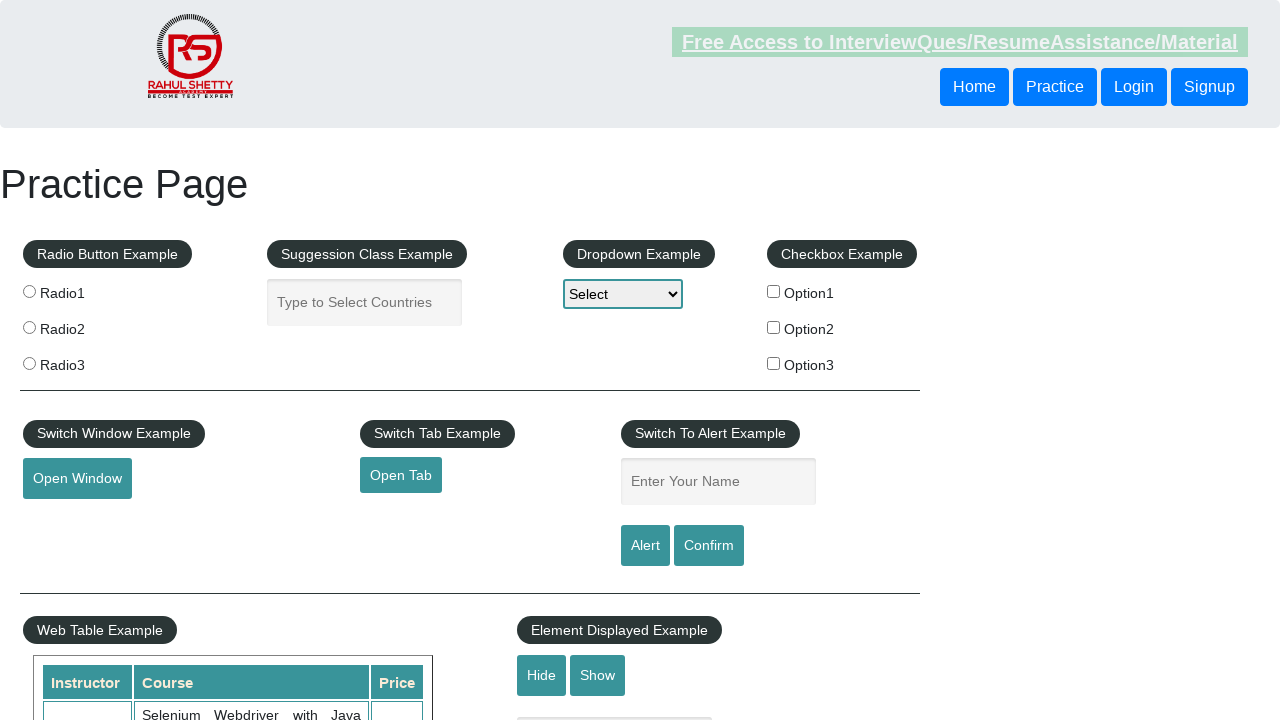

Verified footer link has valid href attribute: #
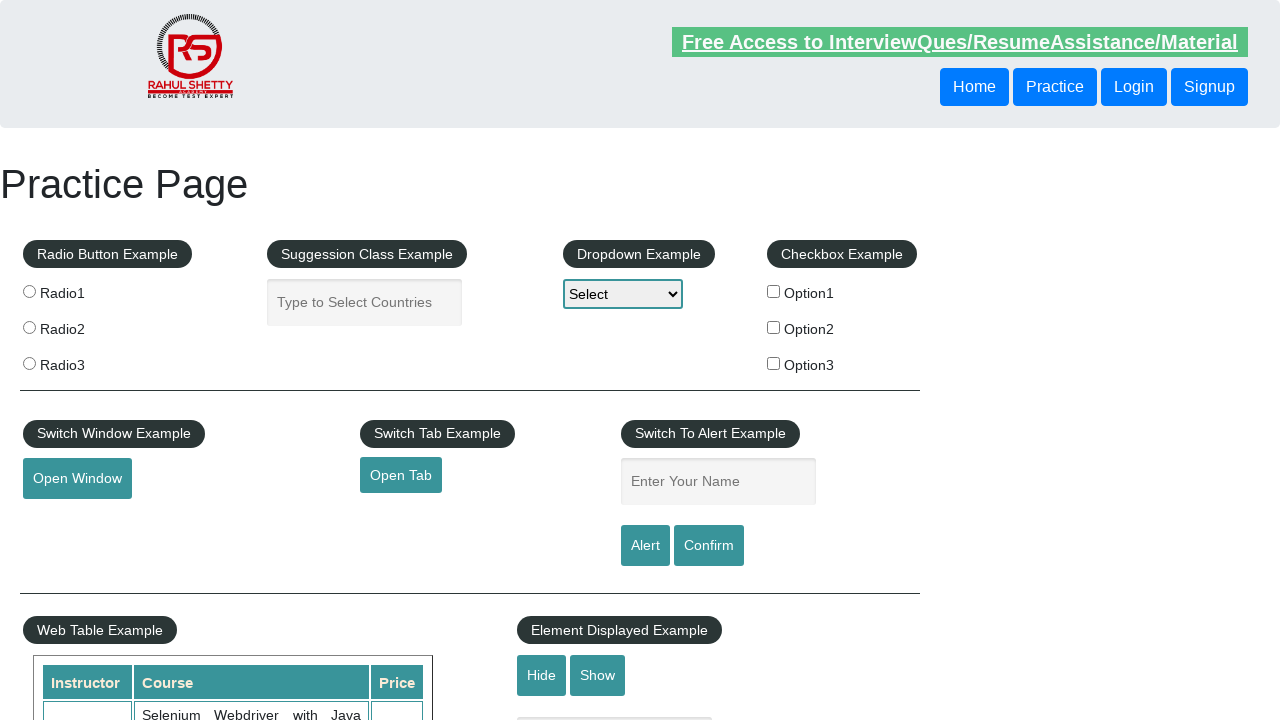

Verified footer link has valid href attribute: #
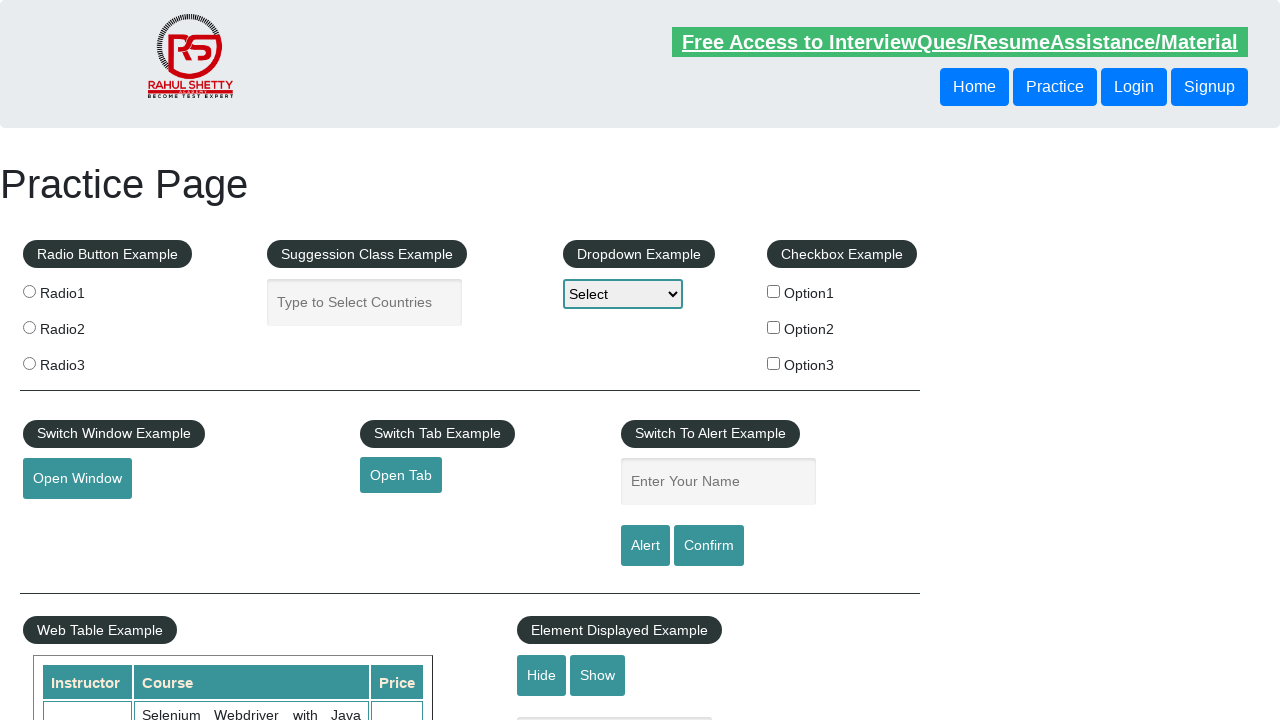

Verified footer link has valid href attribute: #
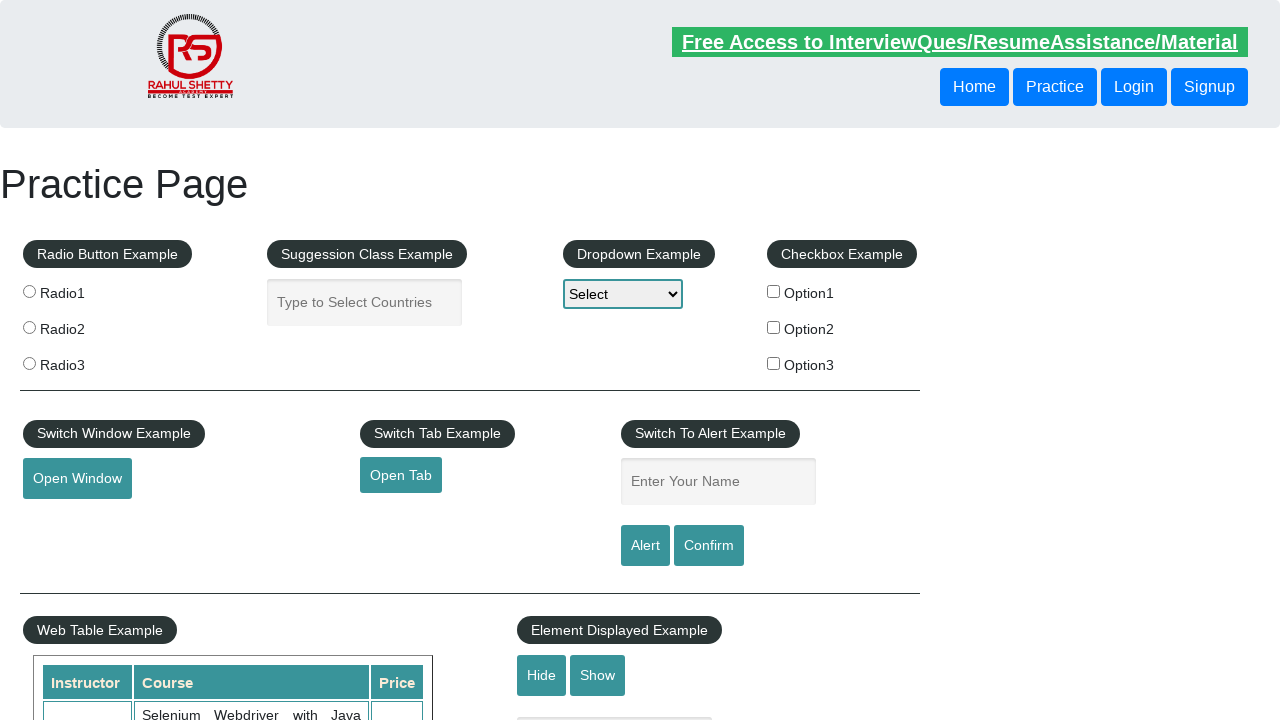

Verified footer link has valid href attribute: #
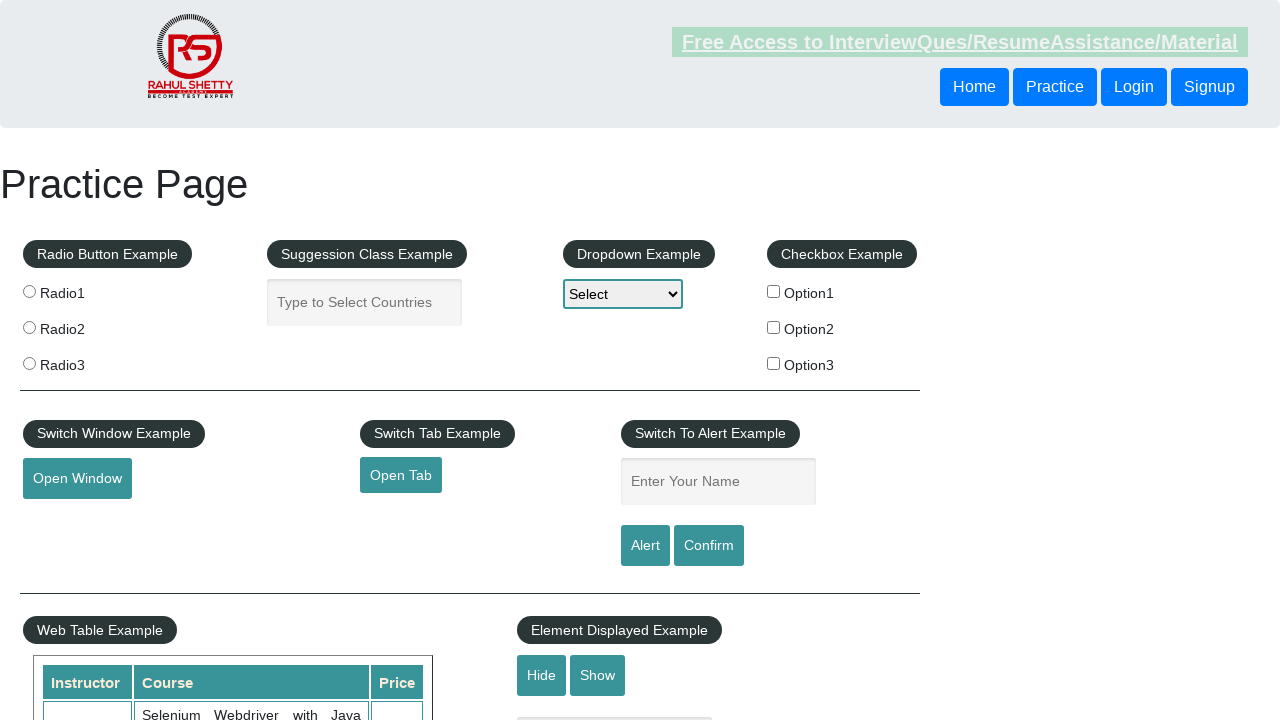

Verified footer link has valid href attribute: #
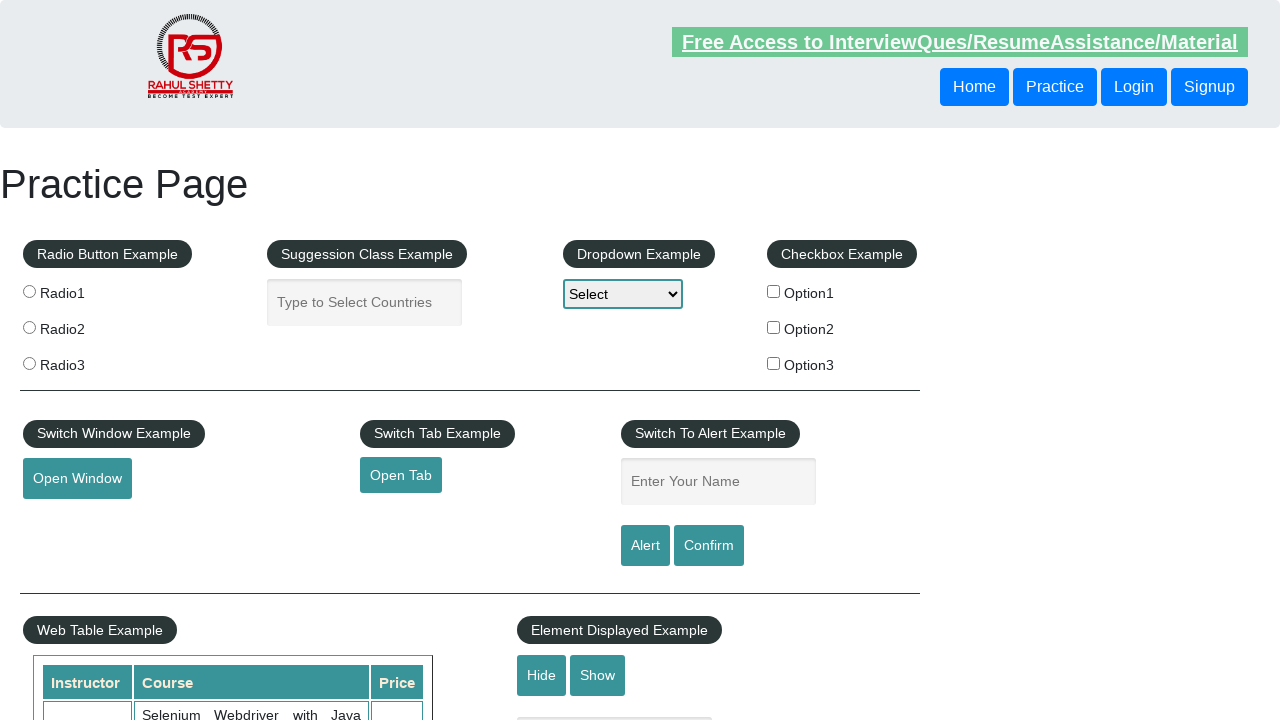

Verified footer link has valid href attribute: #
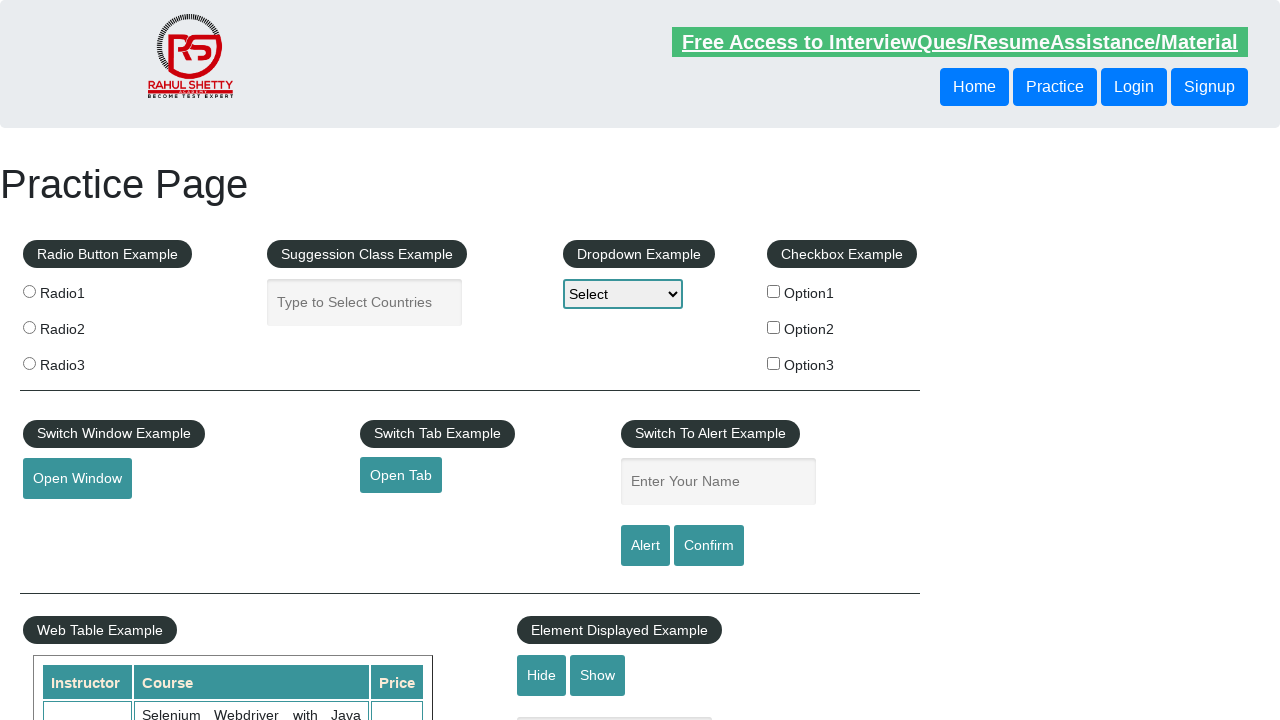

Verified footer link has valid href attribute: #
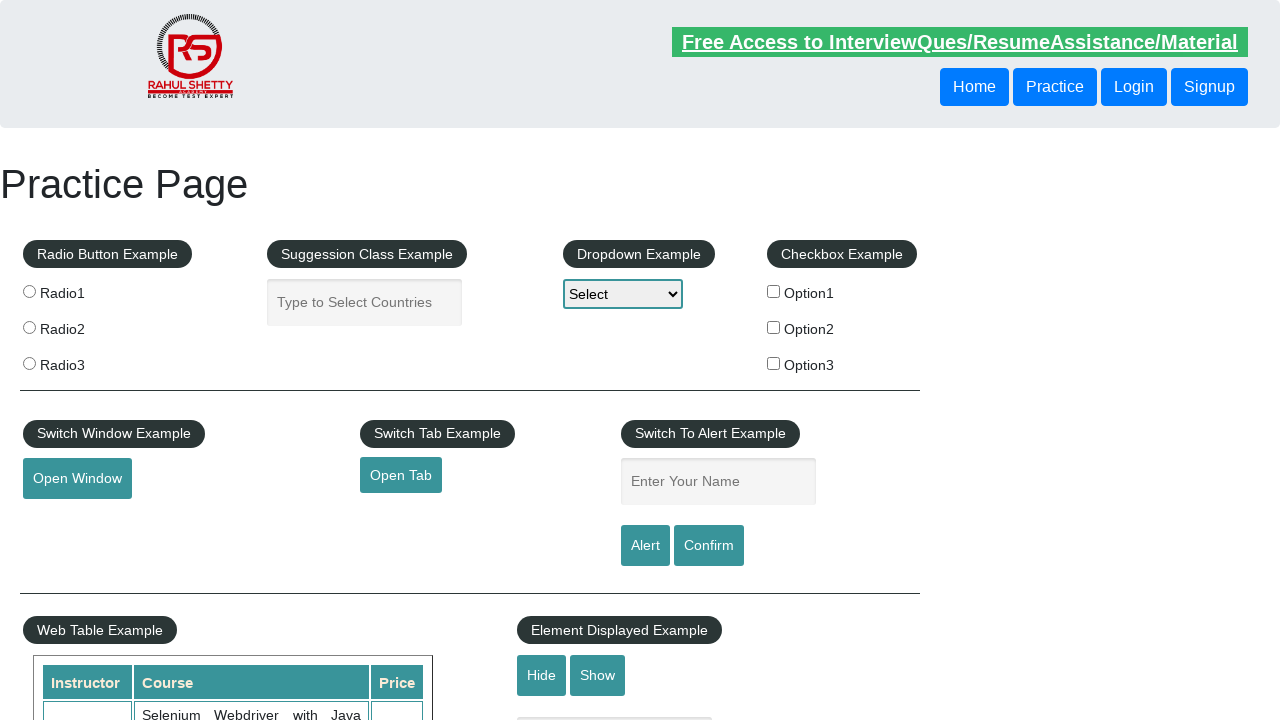

Verified footer link has valid href attribute: #
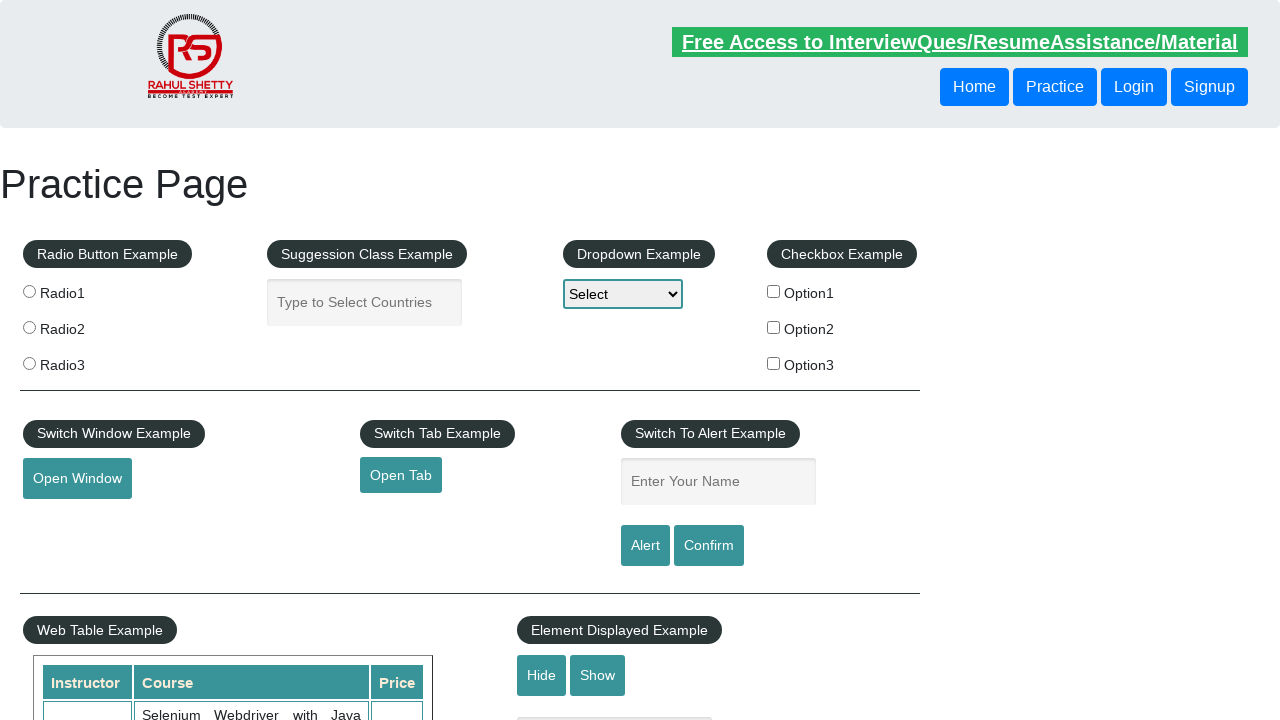

Verified footer link has valid href attribute: #
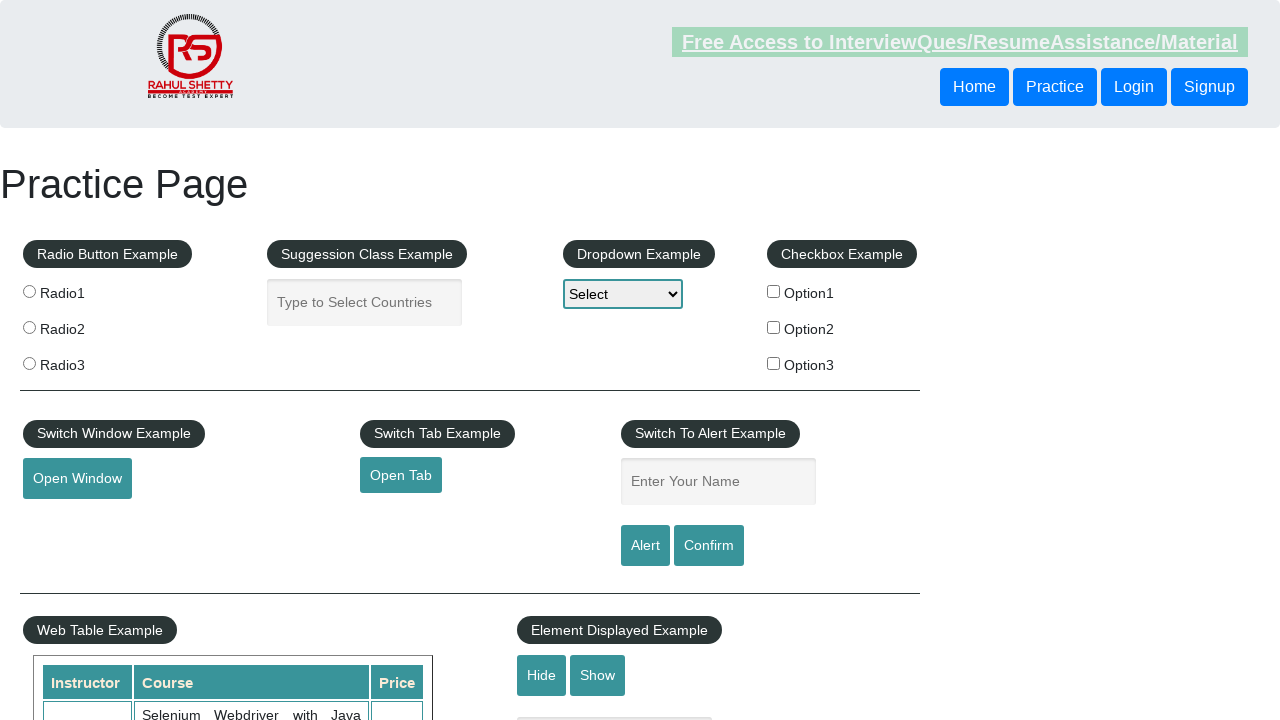

Verified footer link has valid href attribute: #
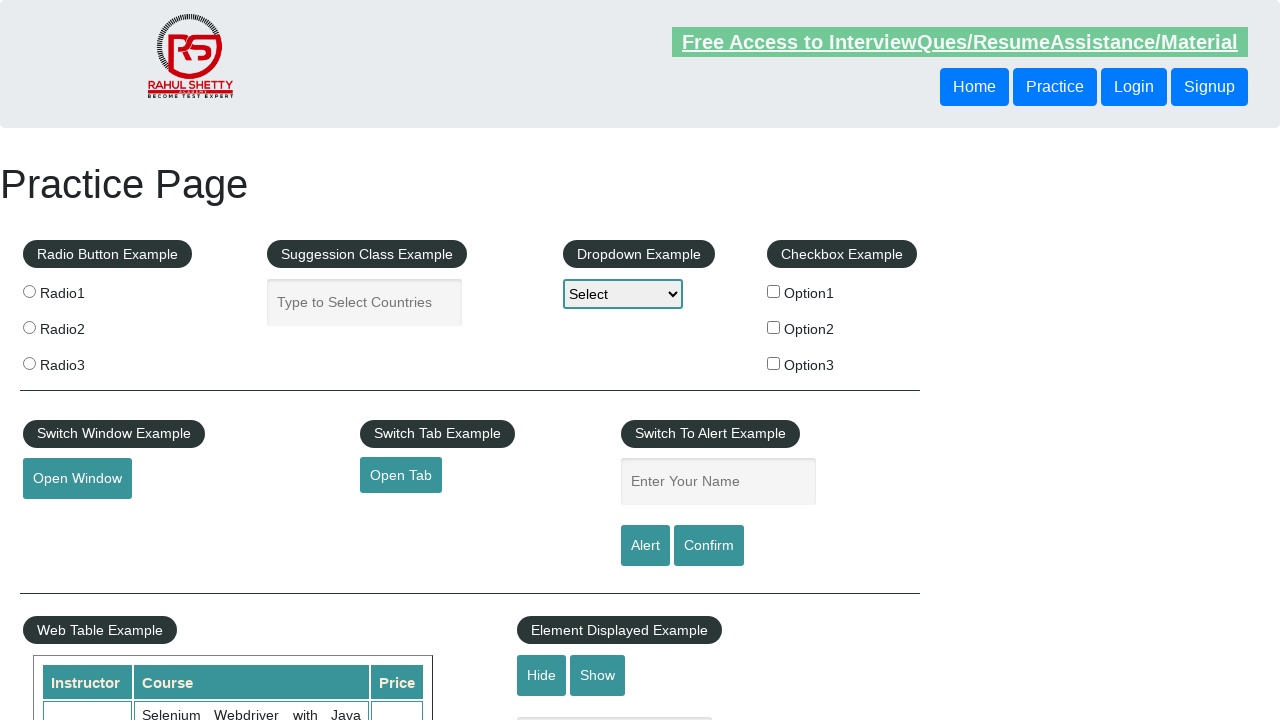

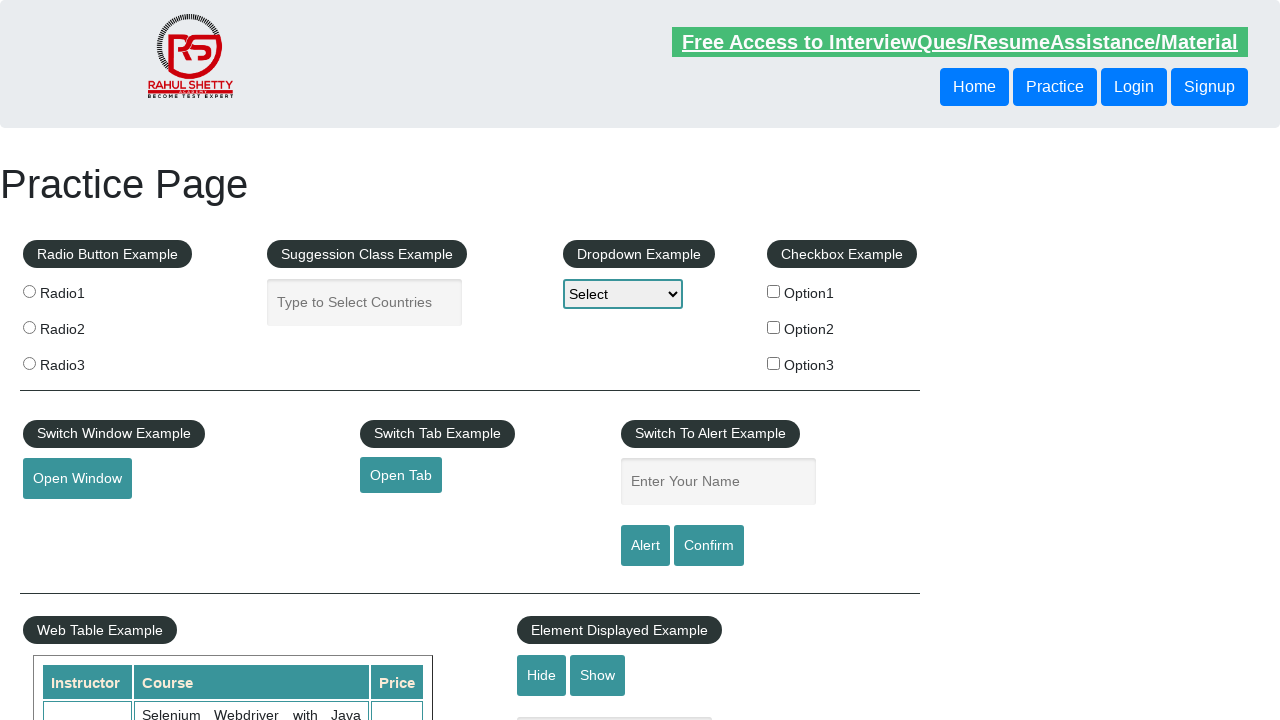